Tests table sorting functionality by clicking column header and verifies the sorting order, then searches for a specific item across paginated results

Starting URL: https://rahulshettyacademy.com/seleniumPractise/#/offers

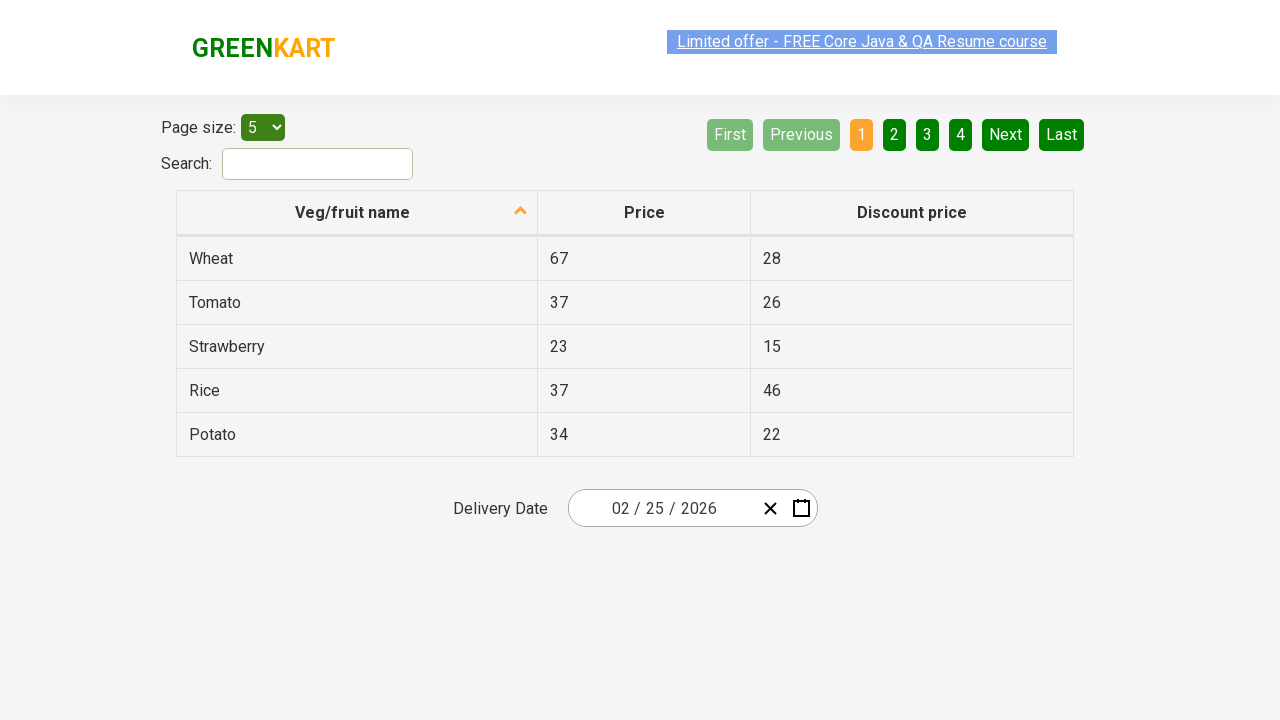

Clicked first column header to sort table at (357, 213) on xpath=//table[@class = 'table table-bordered']/thead/tr/th[1]
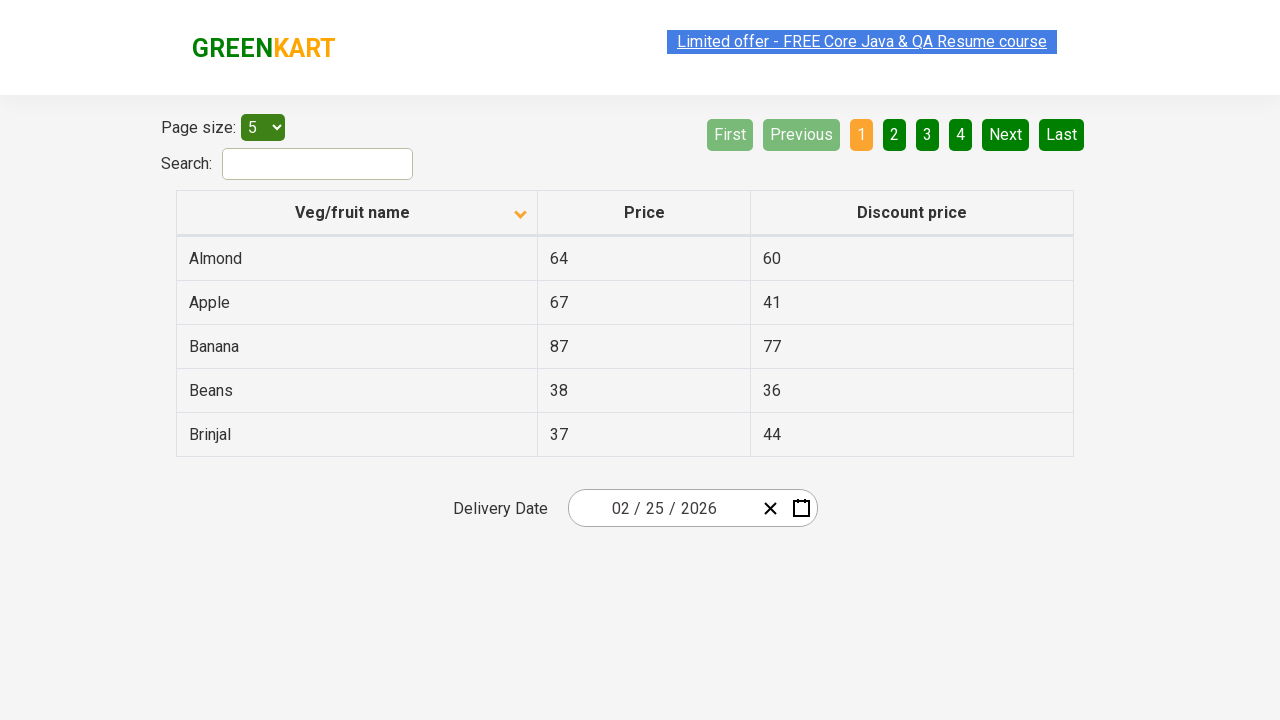

Retrieved all elements from first column
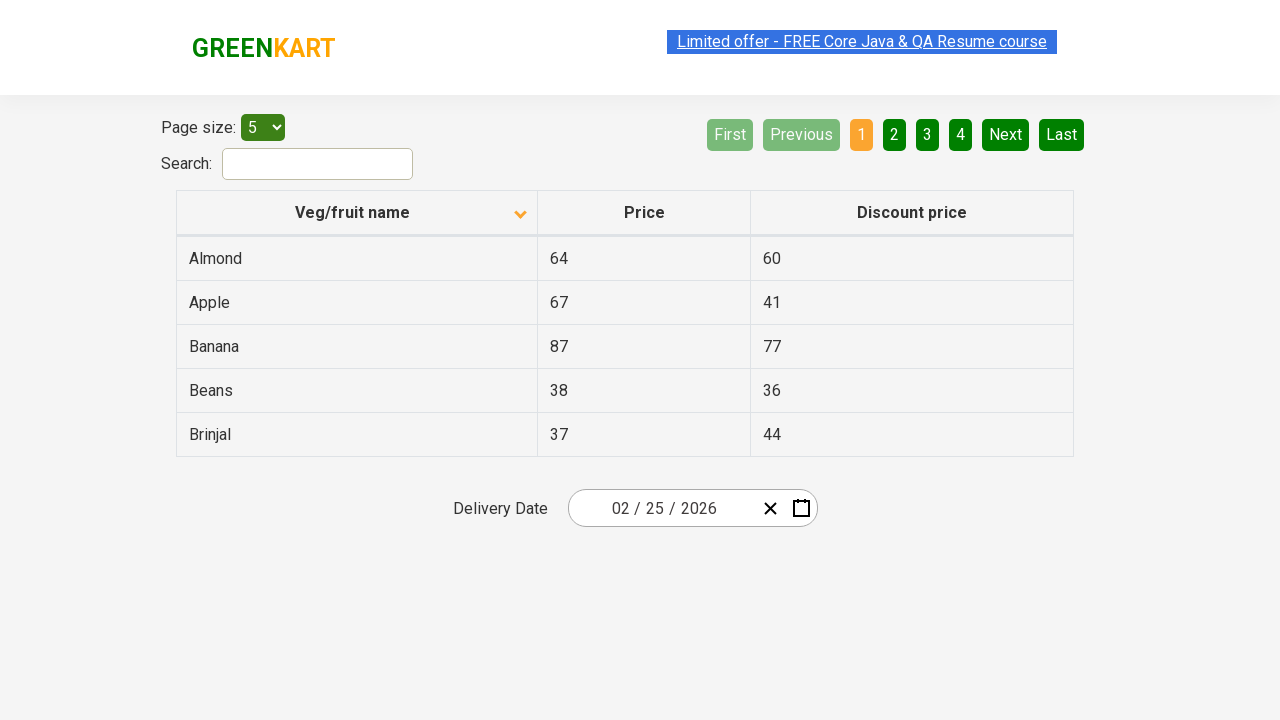

Extracted text content from first column elements
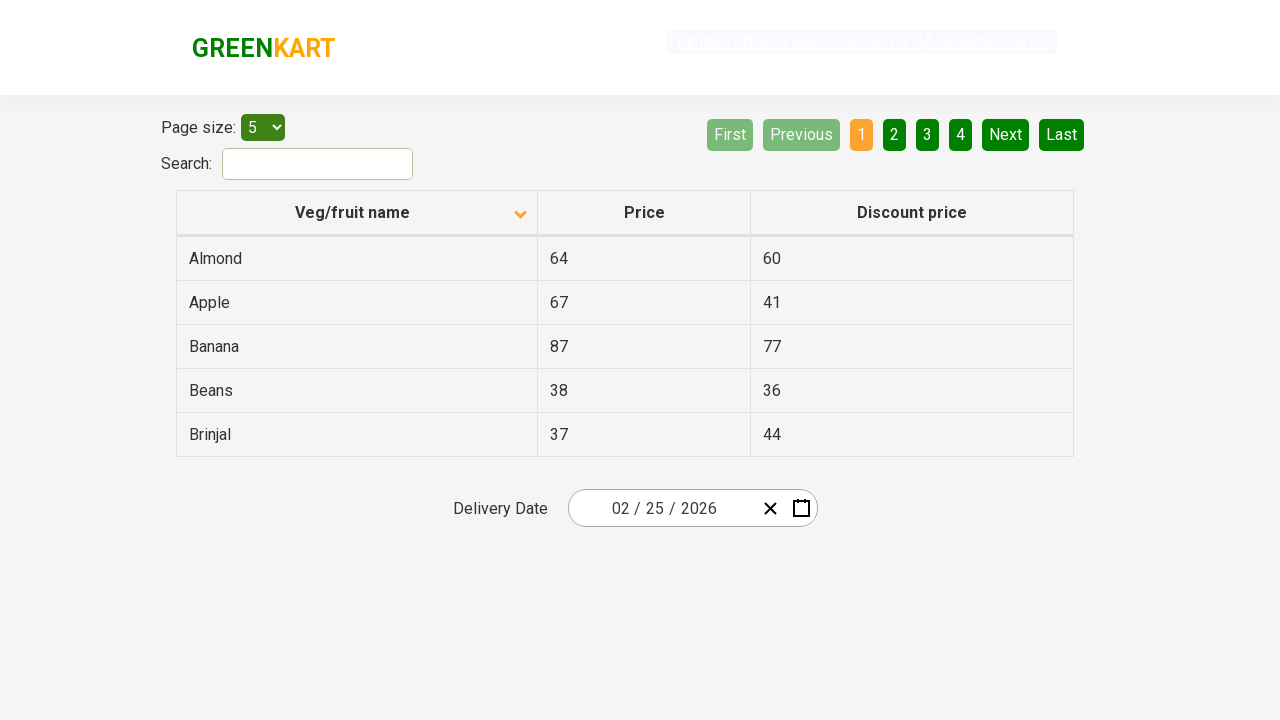

Verified table is sorted in ascending order
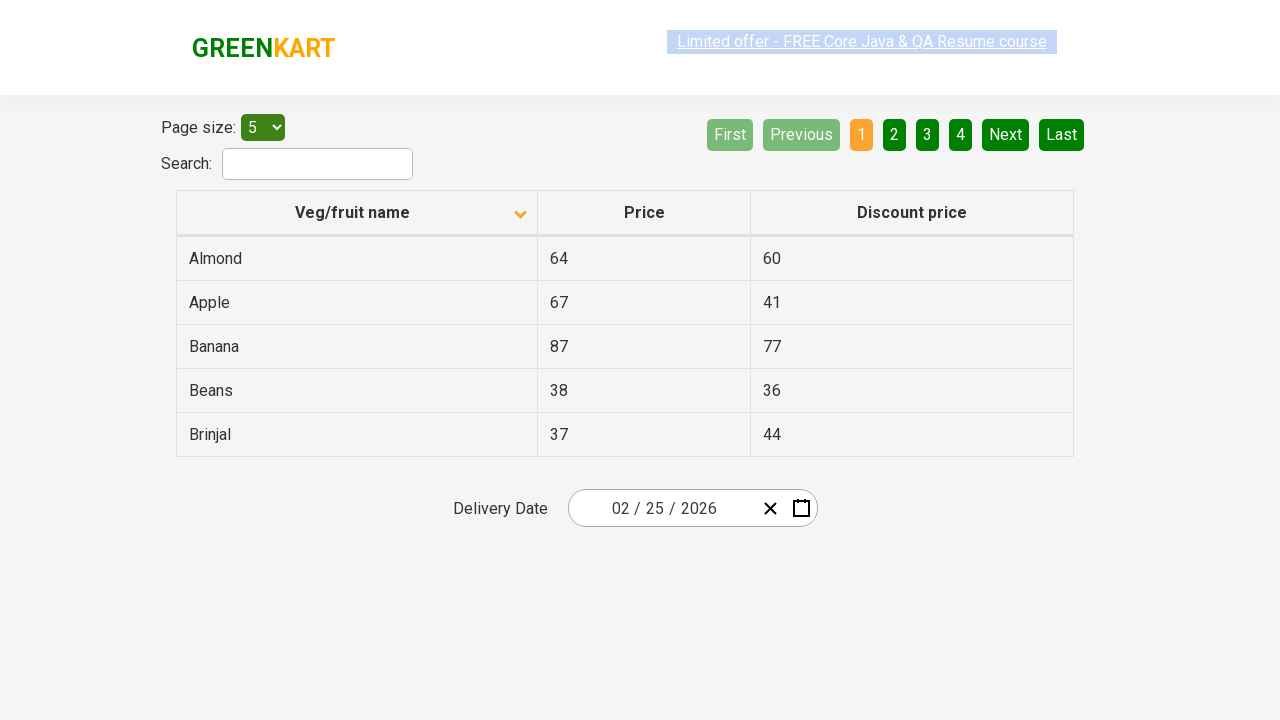

Retrieved all elements from first column on current page
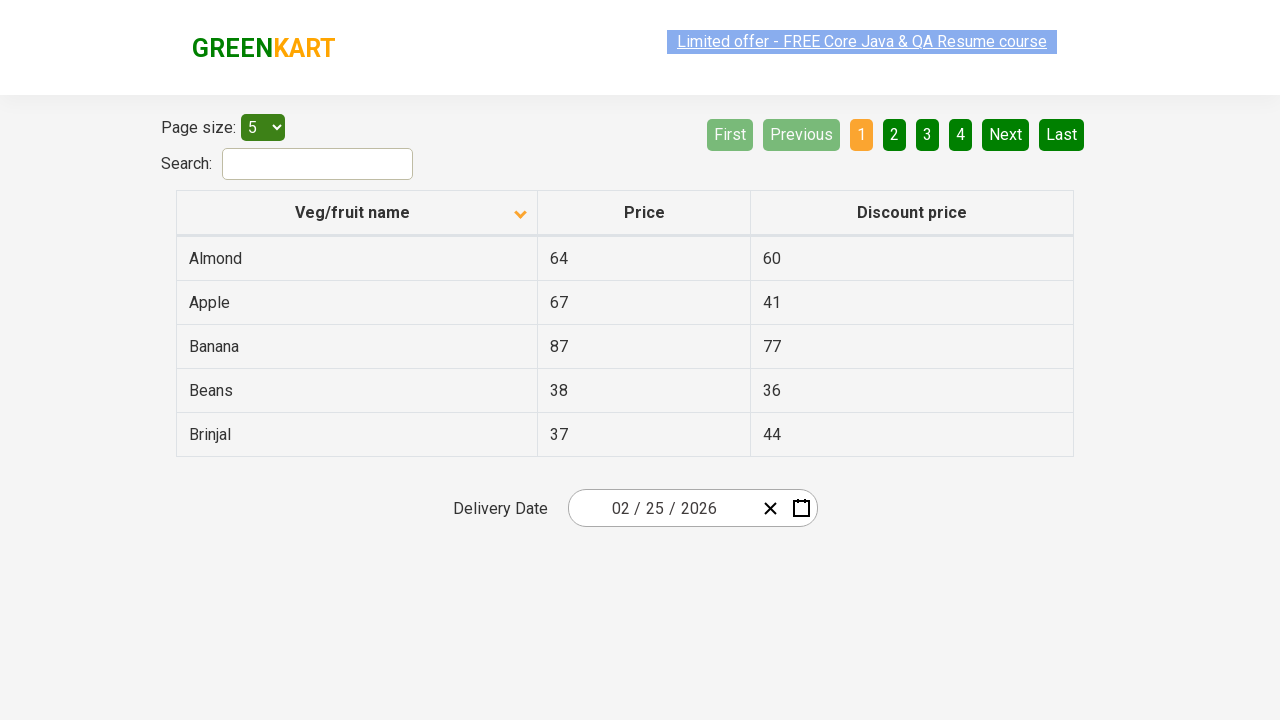

Clicked Next button to navigate to next page at (1006, 134) on [aria-label='Next']
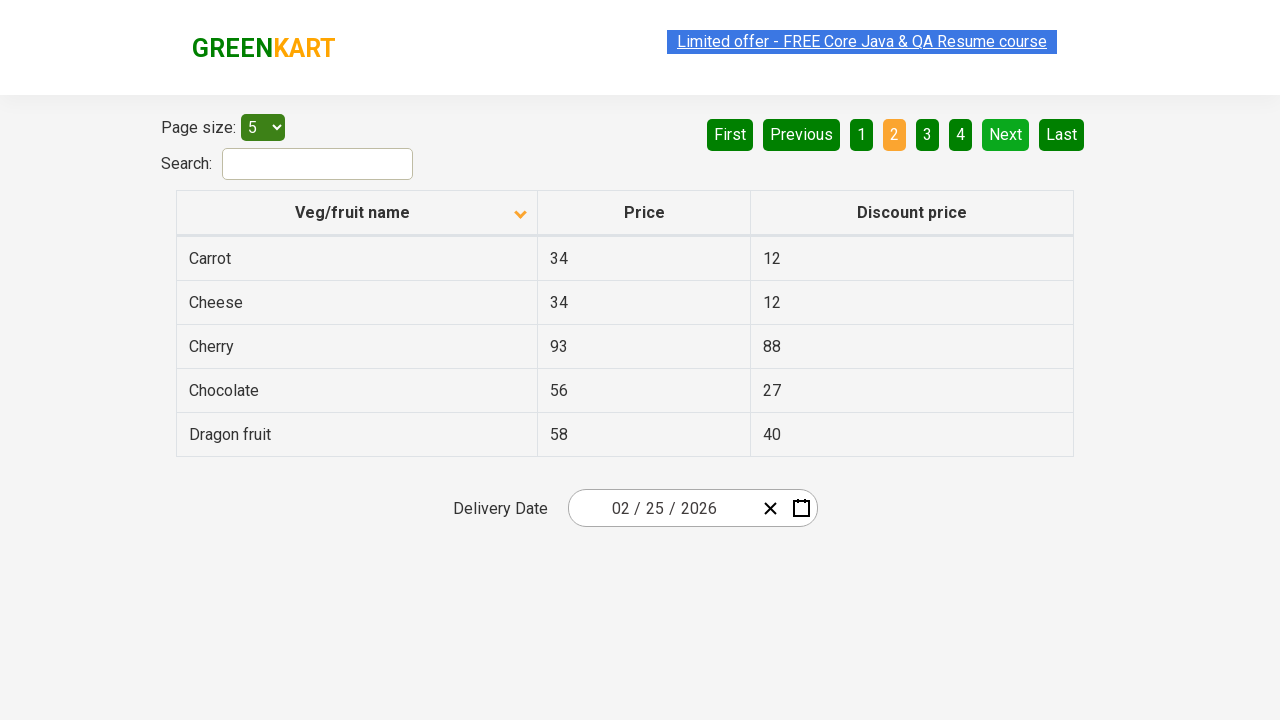

Retrieved all elements from first column on current page
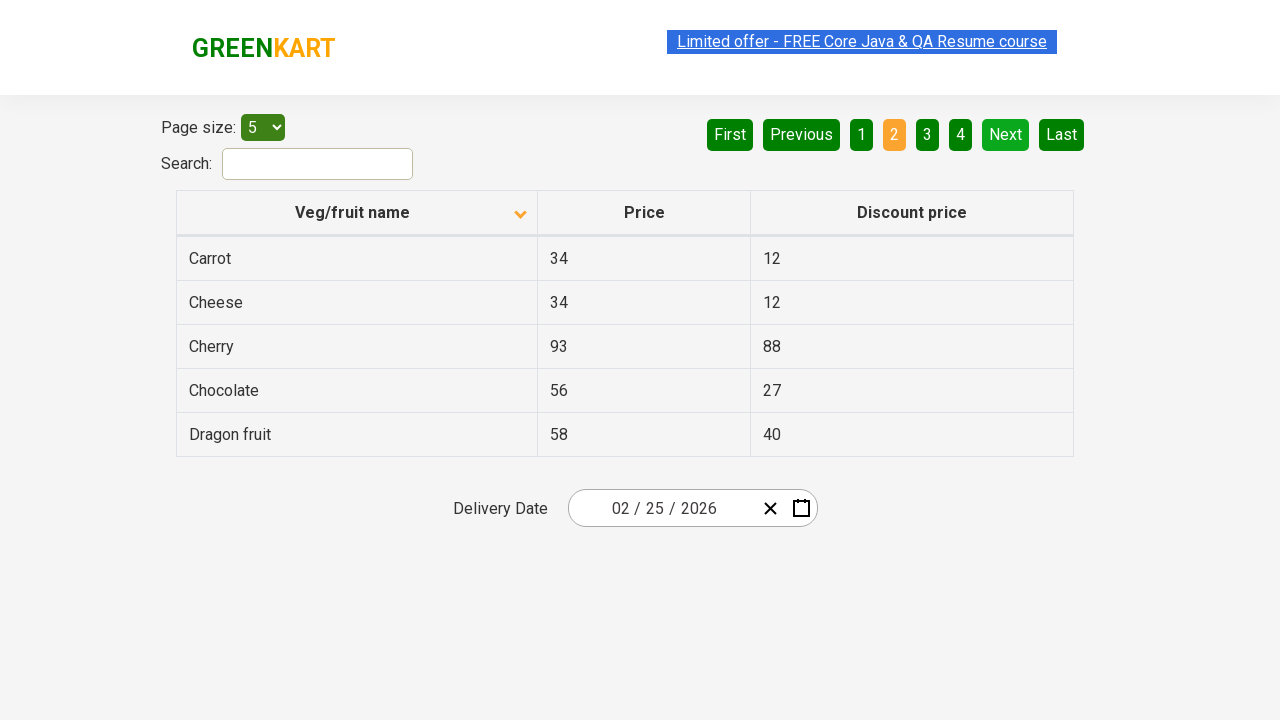

Clicked Next button to navigate to next page at (1006, 134) on [aria-label='Next']
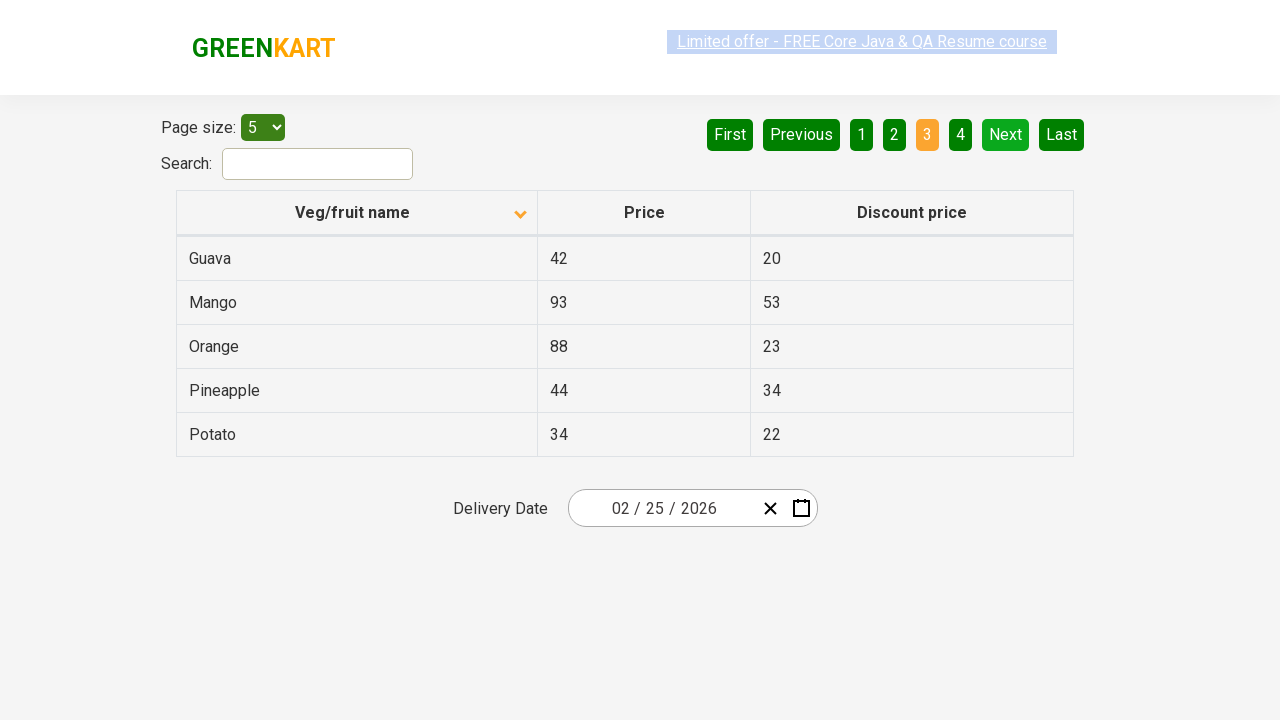

Retrieved all elements from first column on current page
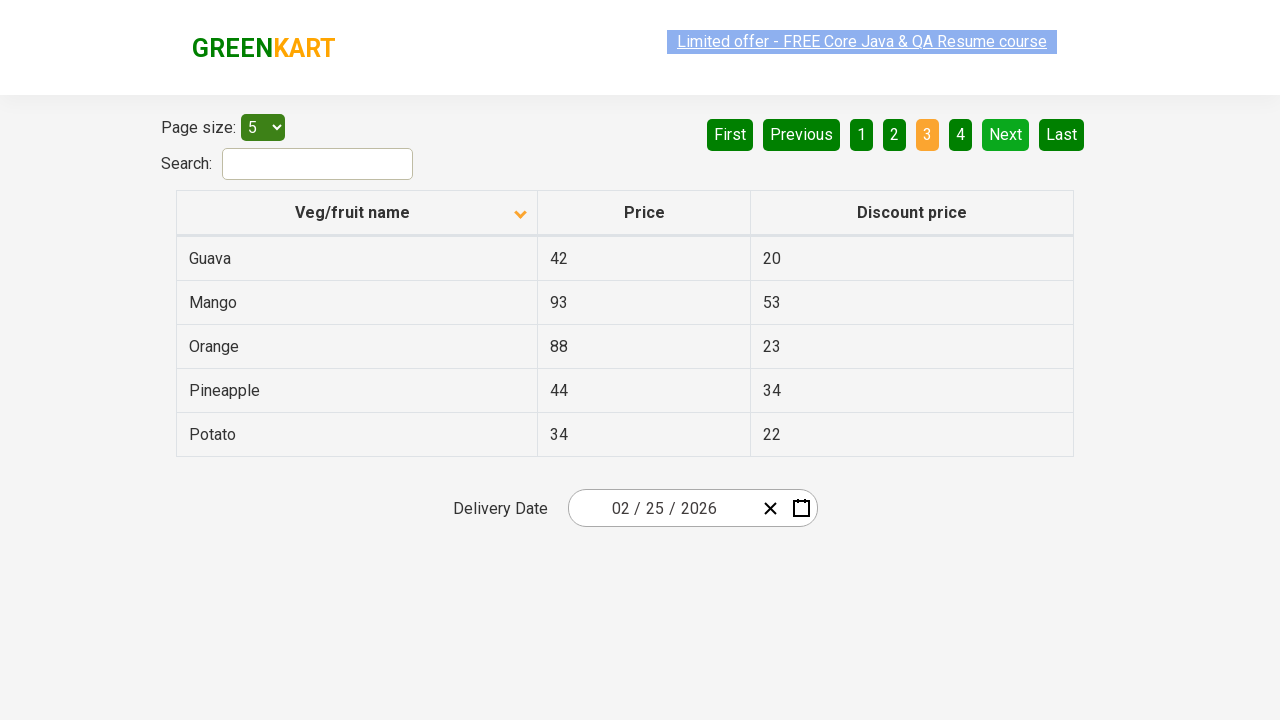

Clicked Next button to navigate to next page at (1006, 134) on [aria-label='Next']
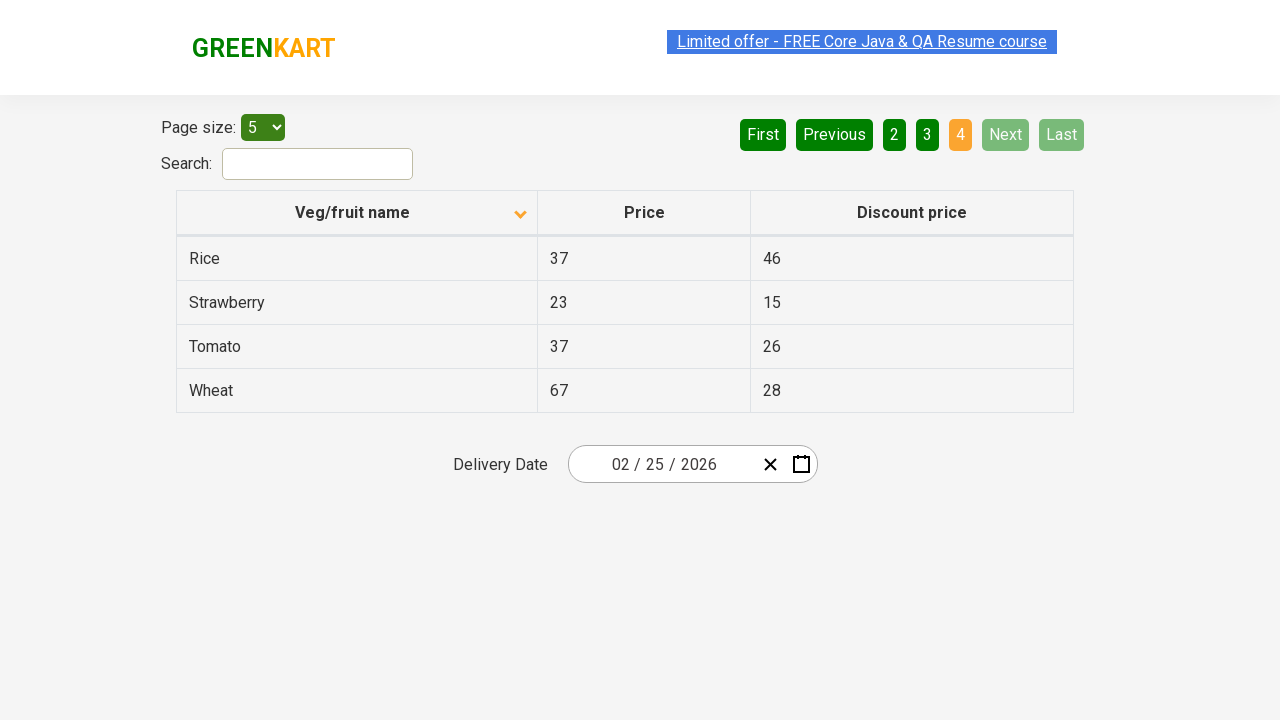

Retrieved all elements from first column on current page
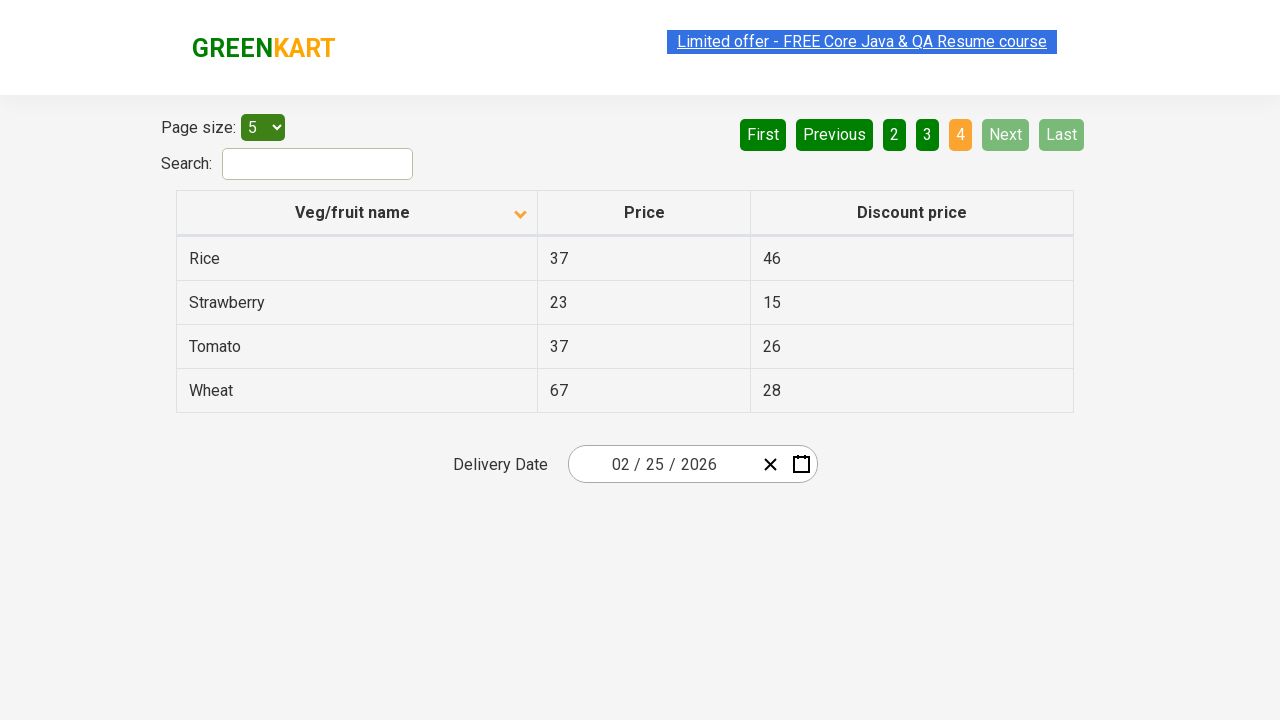

Found Rice item with price: 37
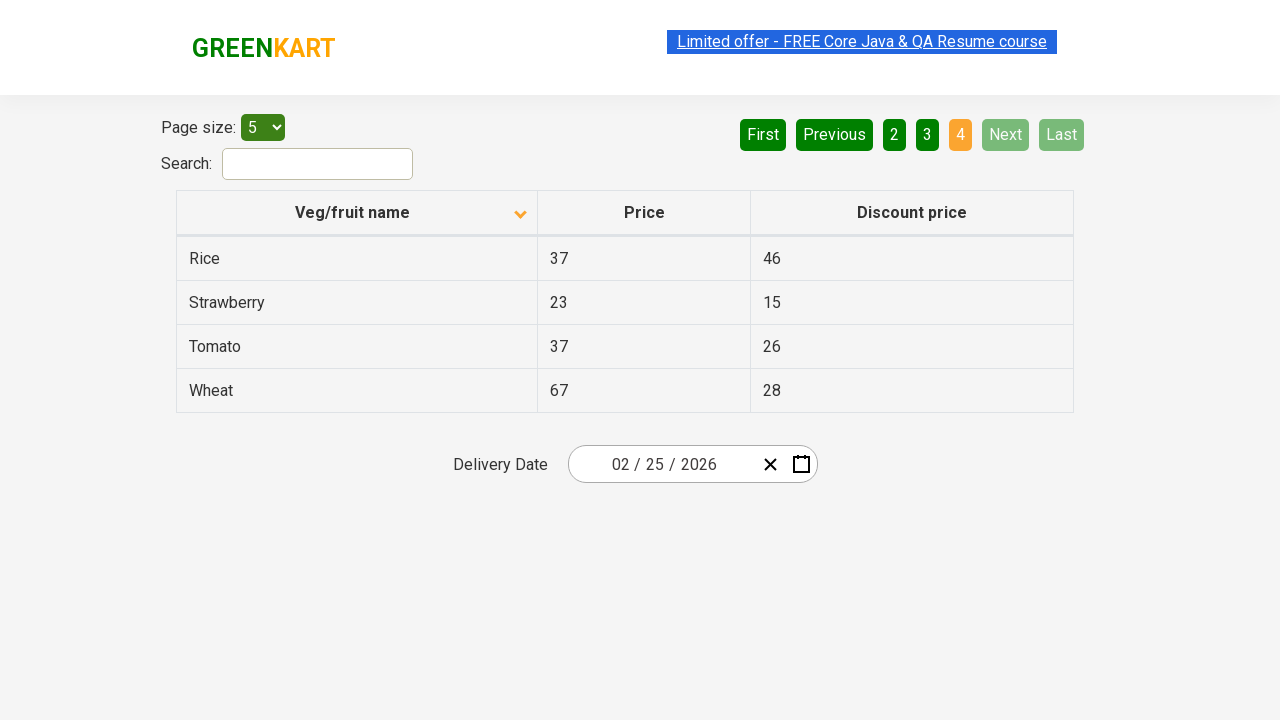

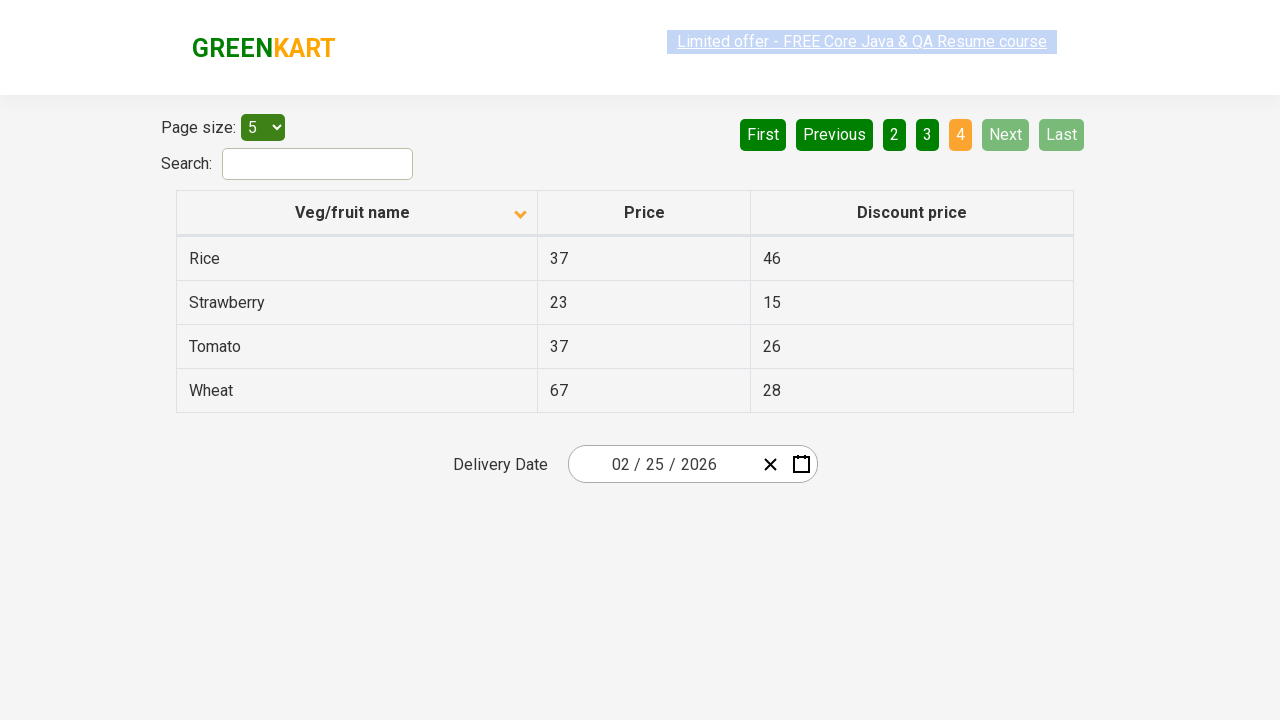